Tests add and delete functionality by clicking the Add Element button 10 times, verifying 10 delete buttons appear, then clicking each delete button and verifying they are removed one by one

Starting URL: https://the-internet.herokuapp.com/add_remove_elements/

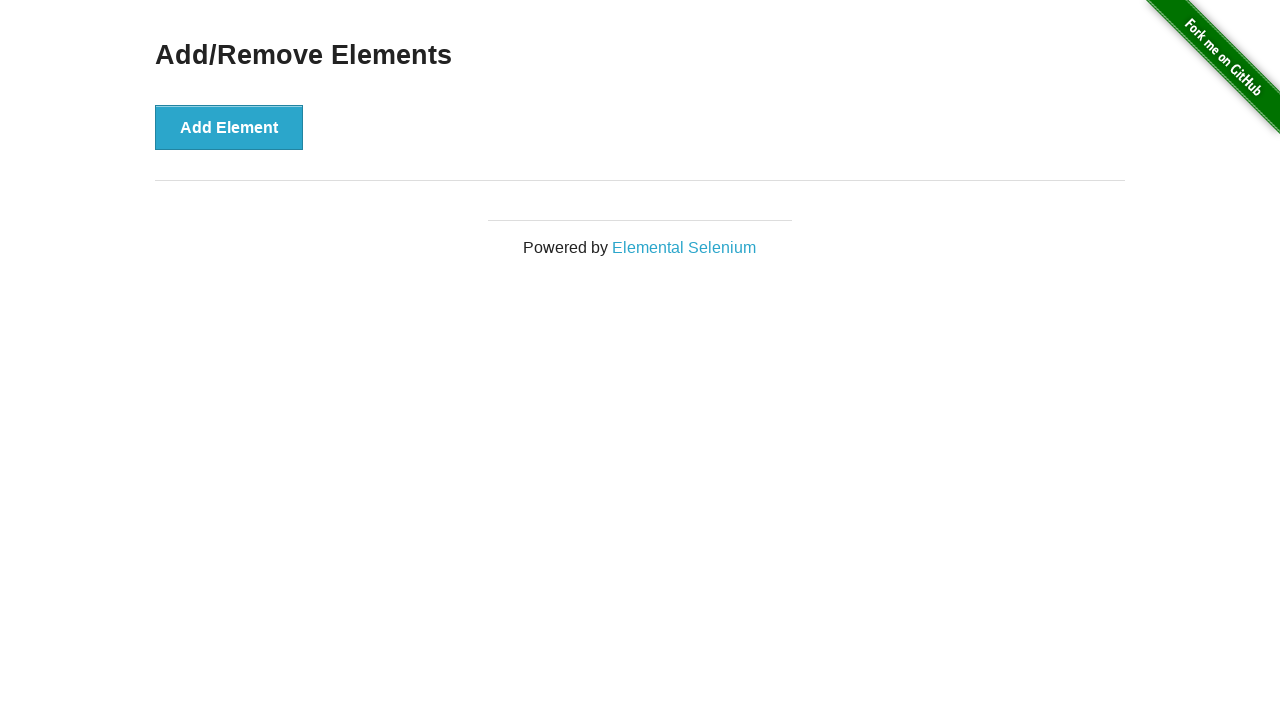

Clicked Add Element button (iteration 1/10) at (229, 127) on [onclick='addElement()']
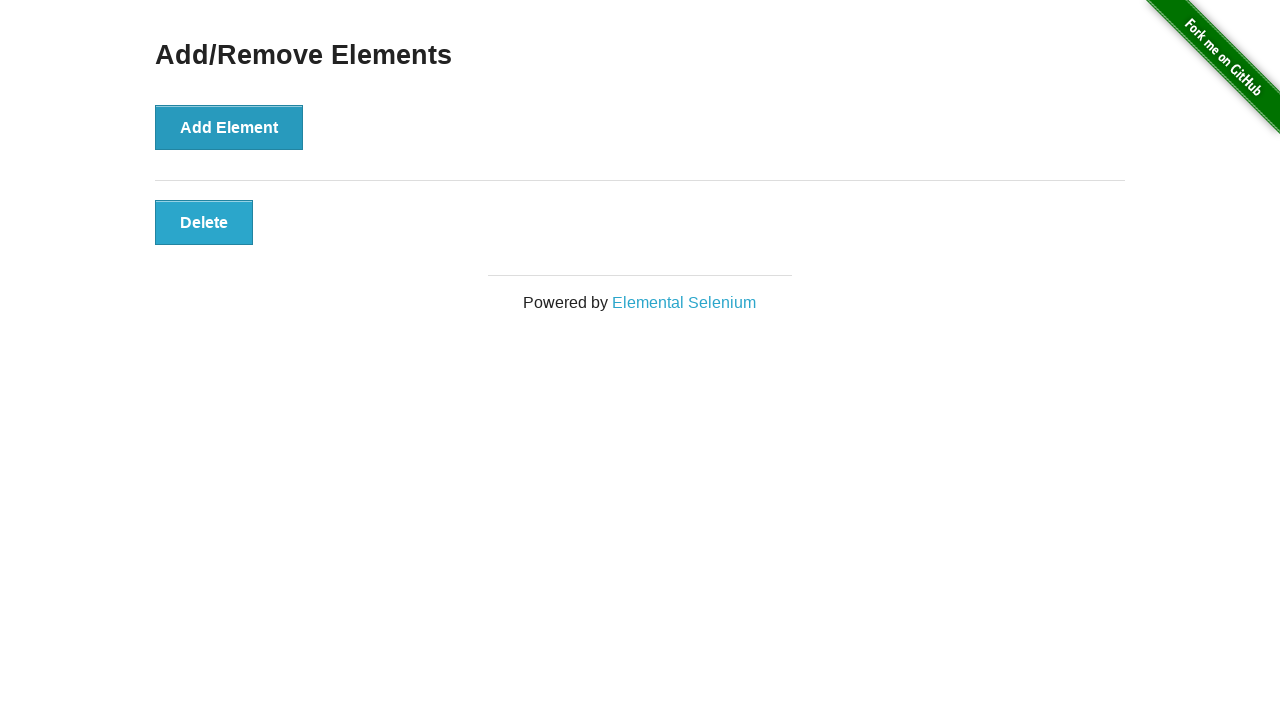

Clicked Add Element button (iteration 2/10) at (229, 127) on [onclick='addElement()']
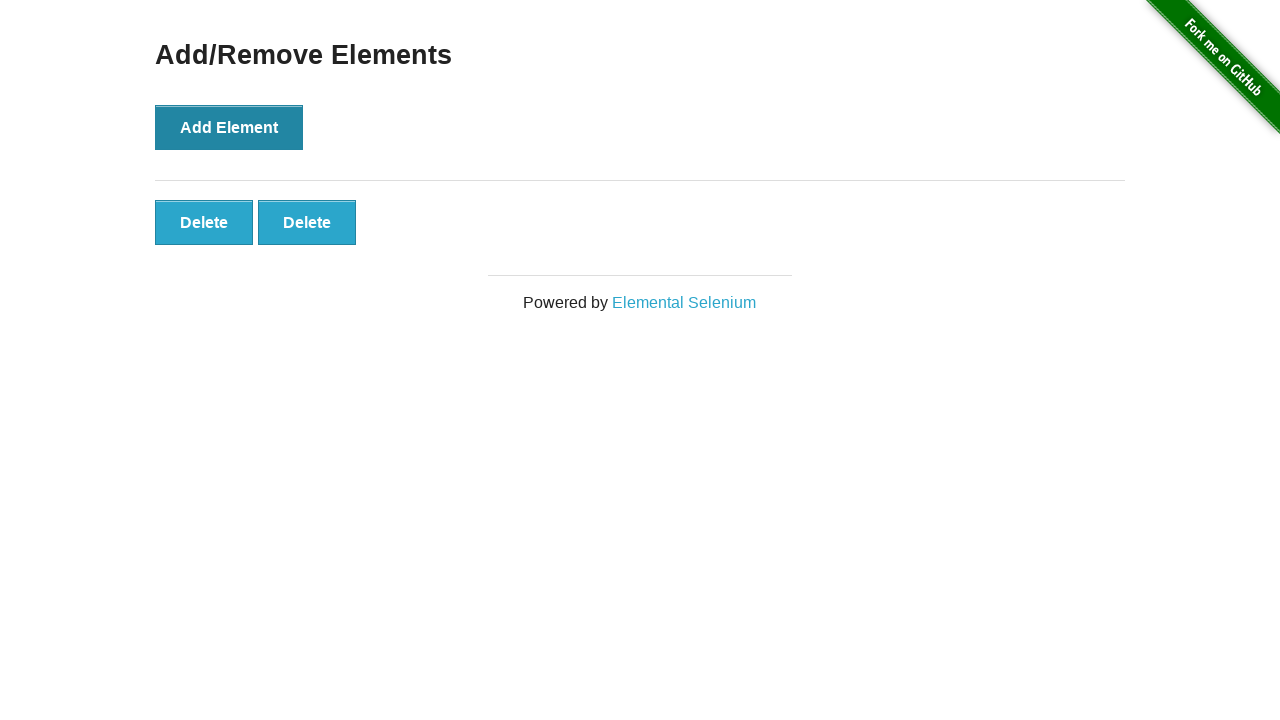

Clicked Add Element button (iteration 3/10) at (229, 127) on [onclick='addElement()']
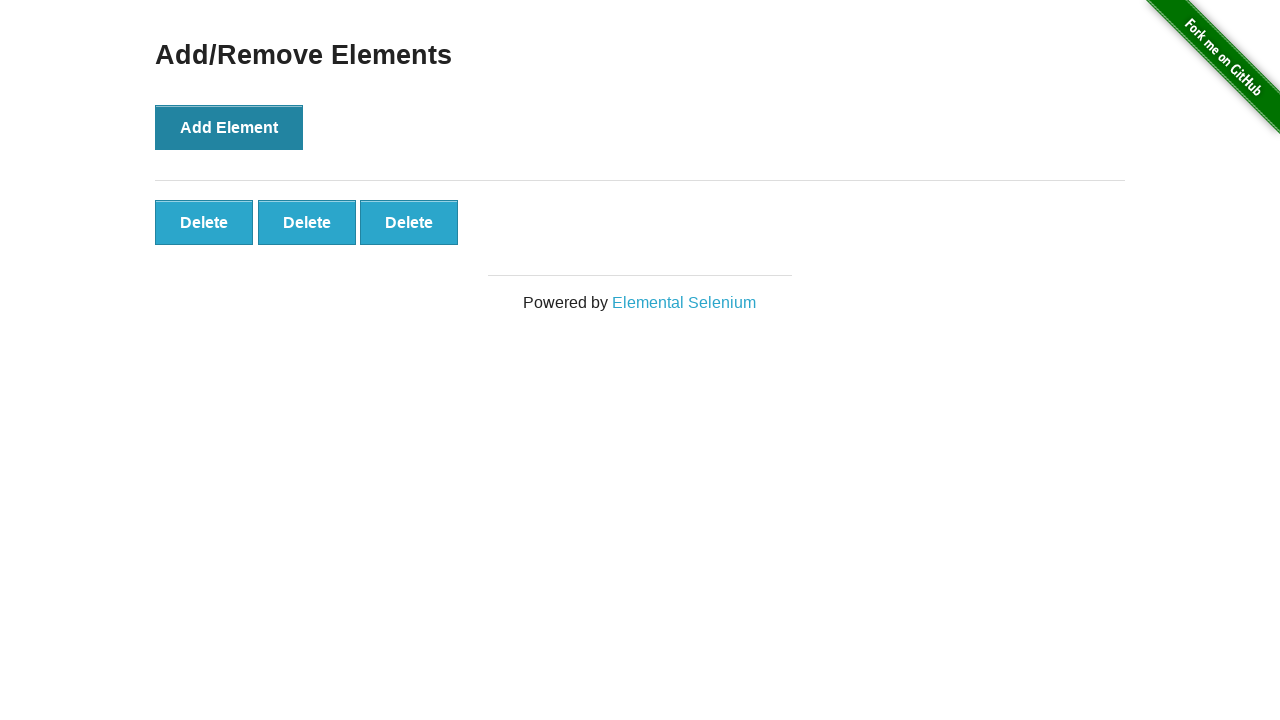

Clicked Add Element button (iteration 4/10) at (229, 127) on [onclick='addElement()']
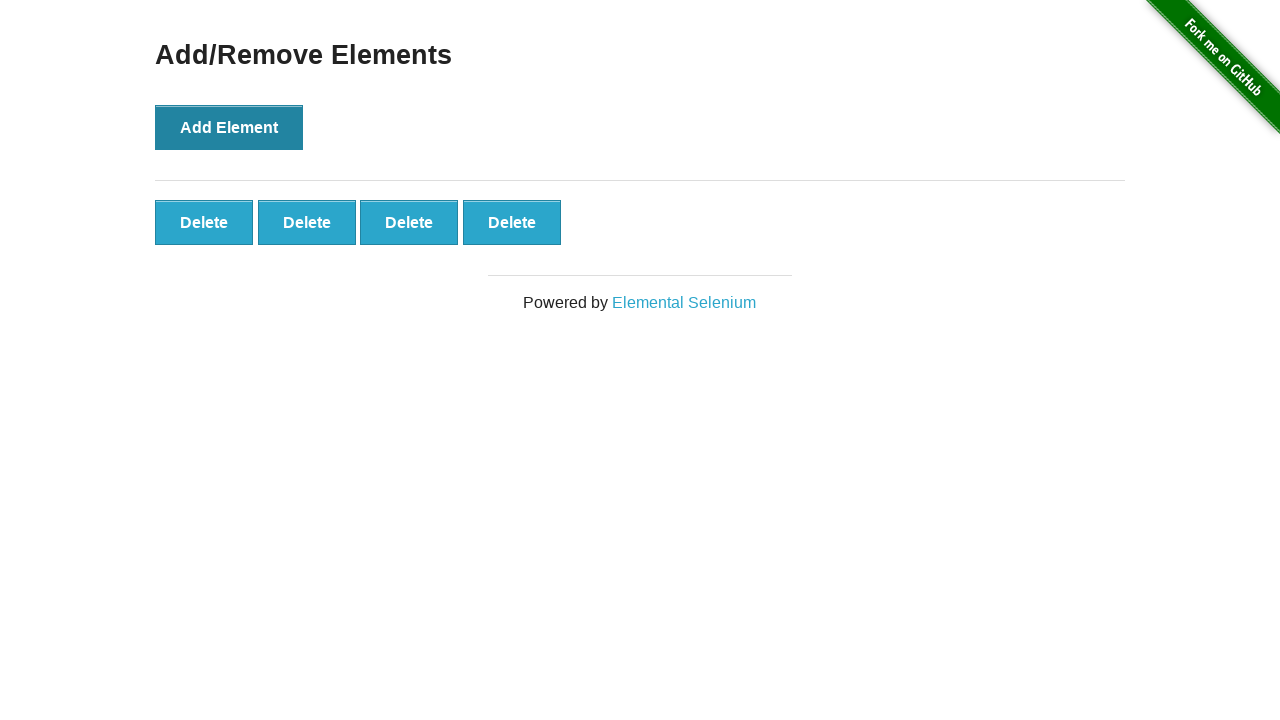

Clicked Add Element button (iteration 5/10) at (229, 127) on [onclick='addElement()']
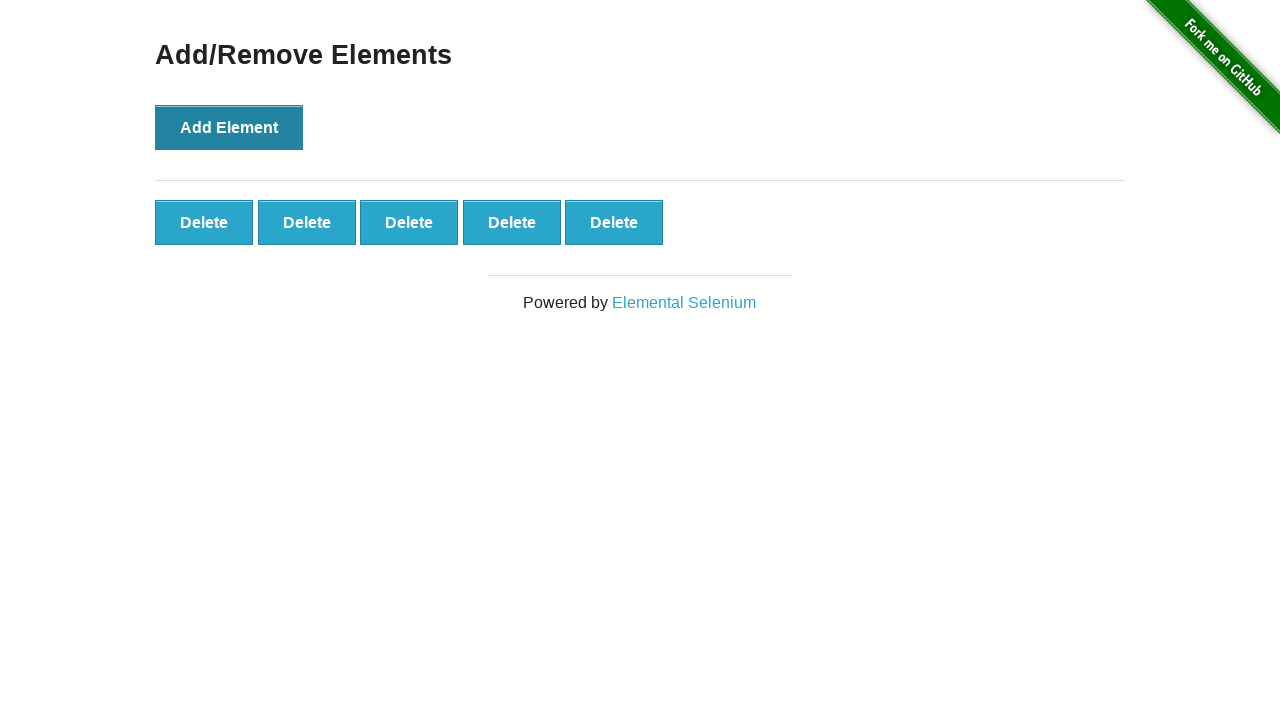

Clicked Add Element button (iteration 6/10) at (229, 127) on [onclick='addElement()']
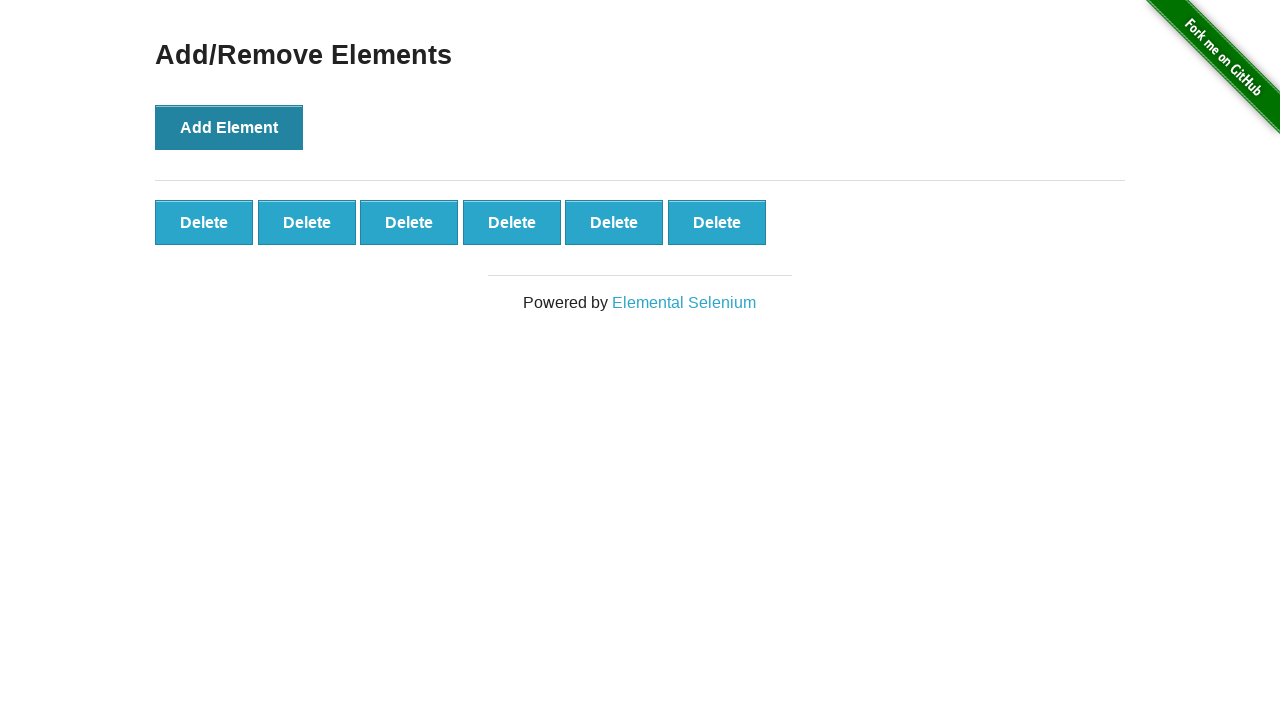

Clicked Add Element button (iteration 7/10) at (229, 127) on [onclick='addElement()']
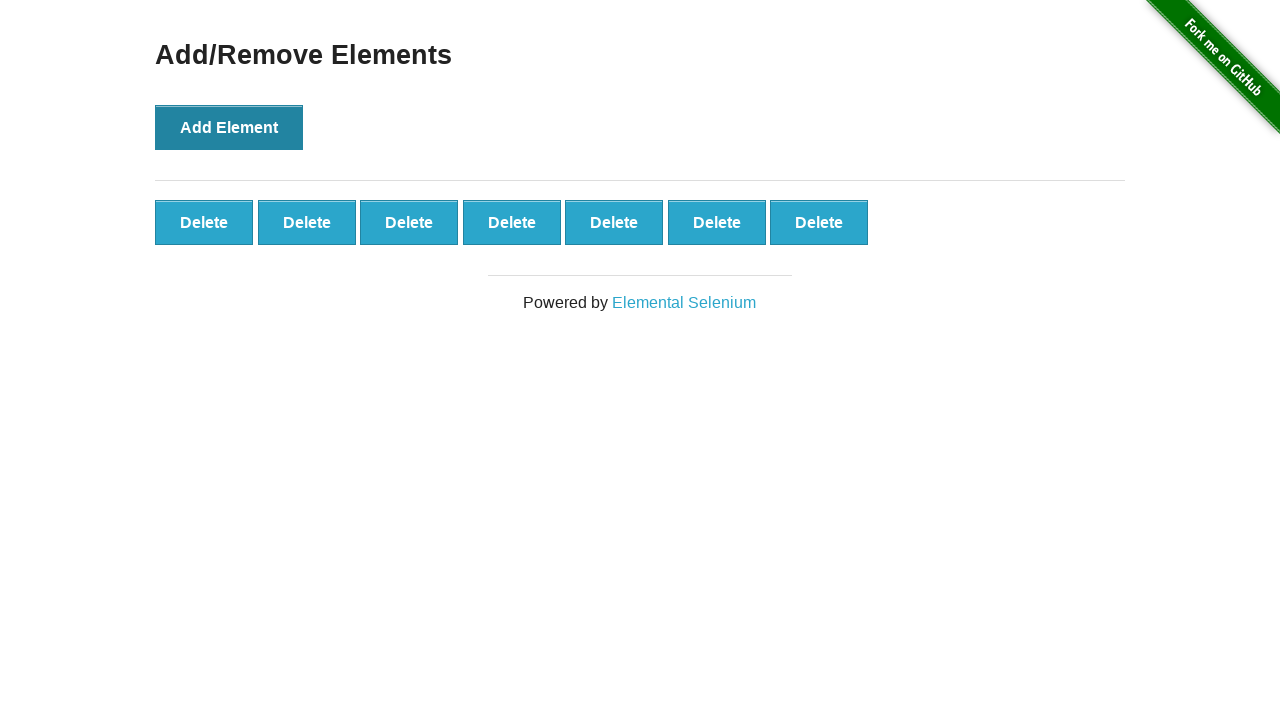

Clicked Add Element button (iteration 8/10) at (229, 127) on [onclick='addElement()']
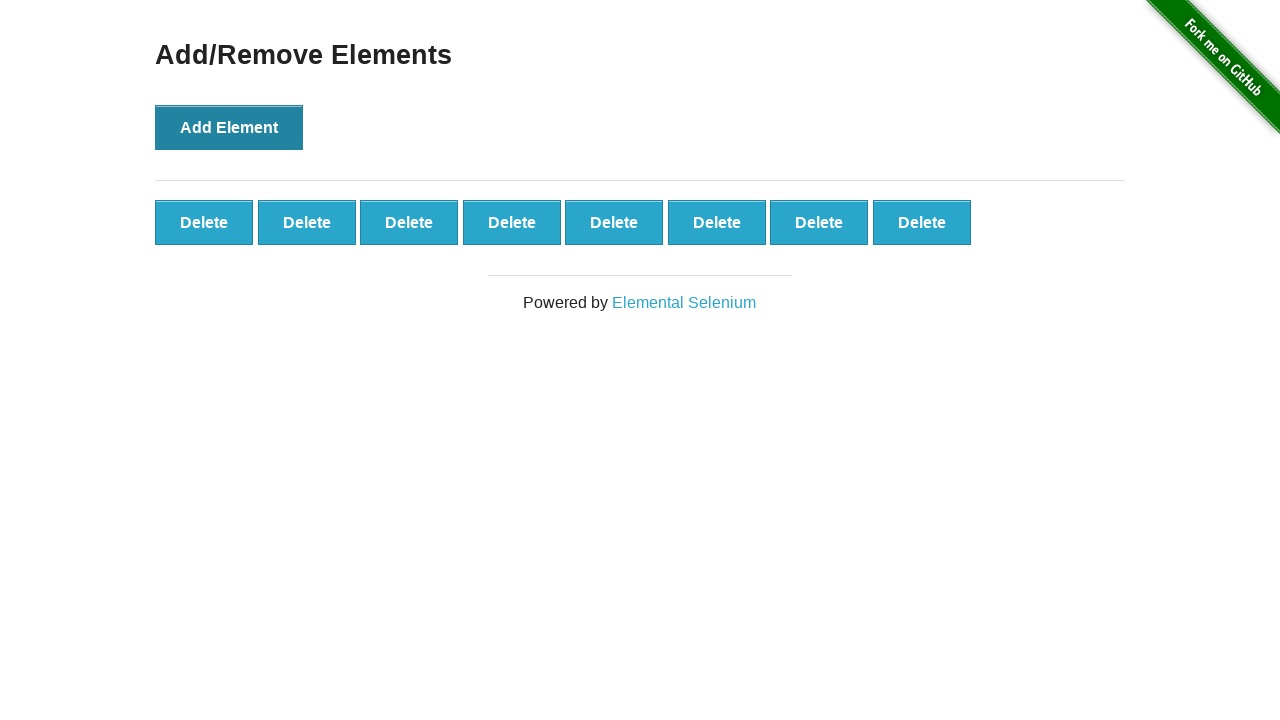

Clicked Add Element button (iteration 9/10) at (229, 127) on [onclick='addElement()']
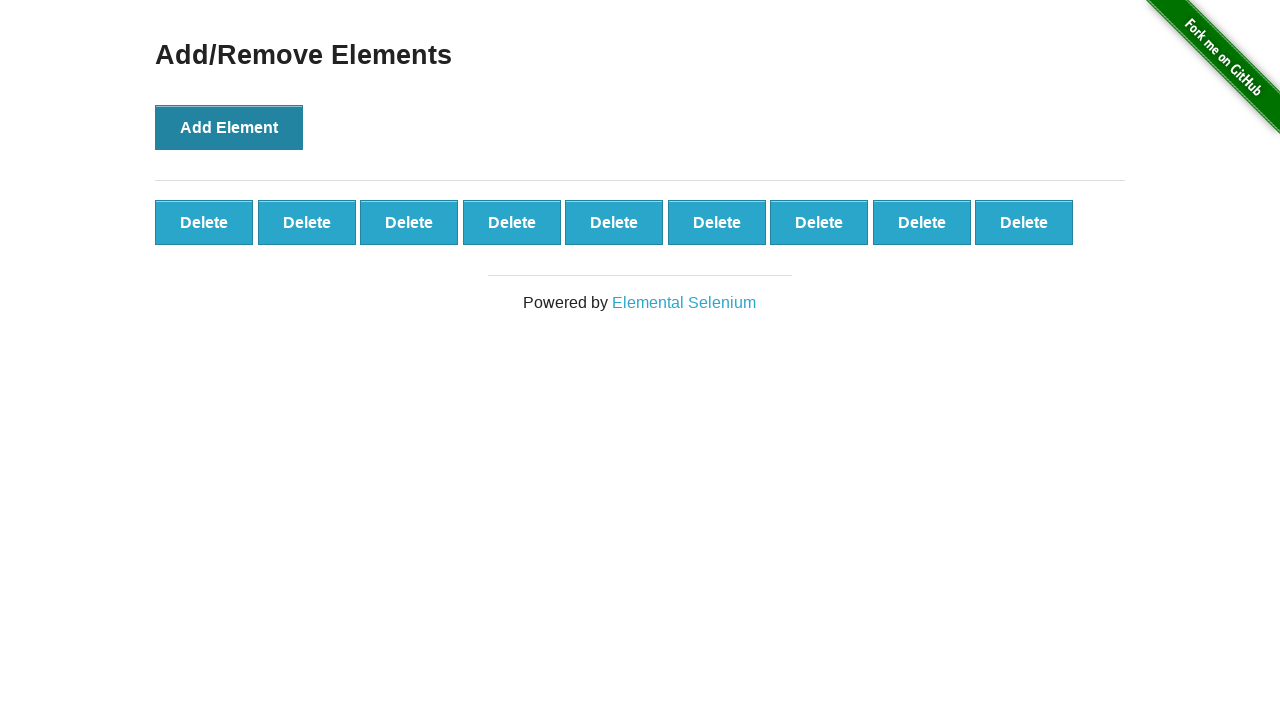

Clicked Add Element button (iteration 10/10) at (229, 127) on [onclick='addElement()']
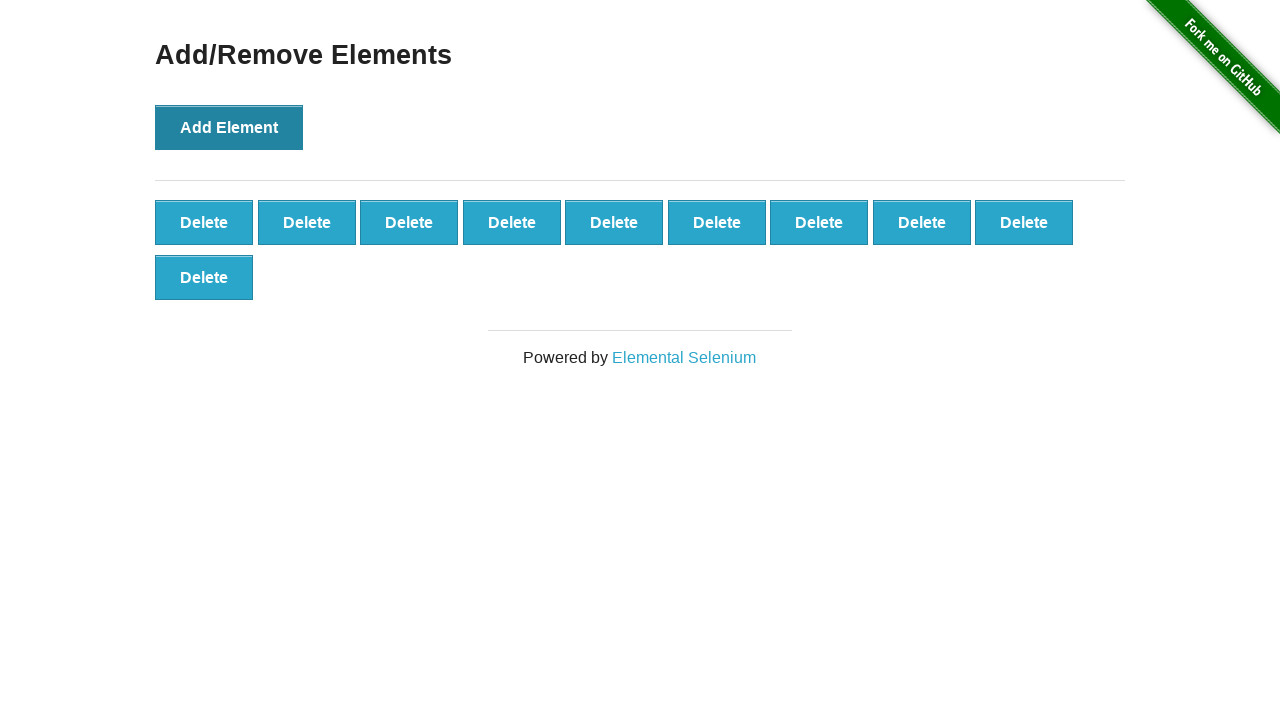

Verified 10 delete buttons are displayed
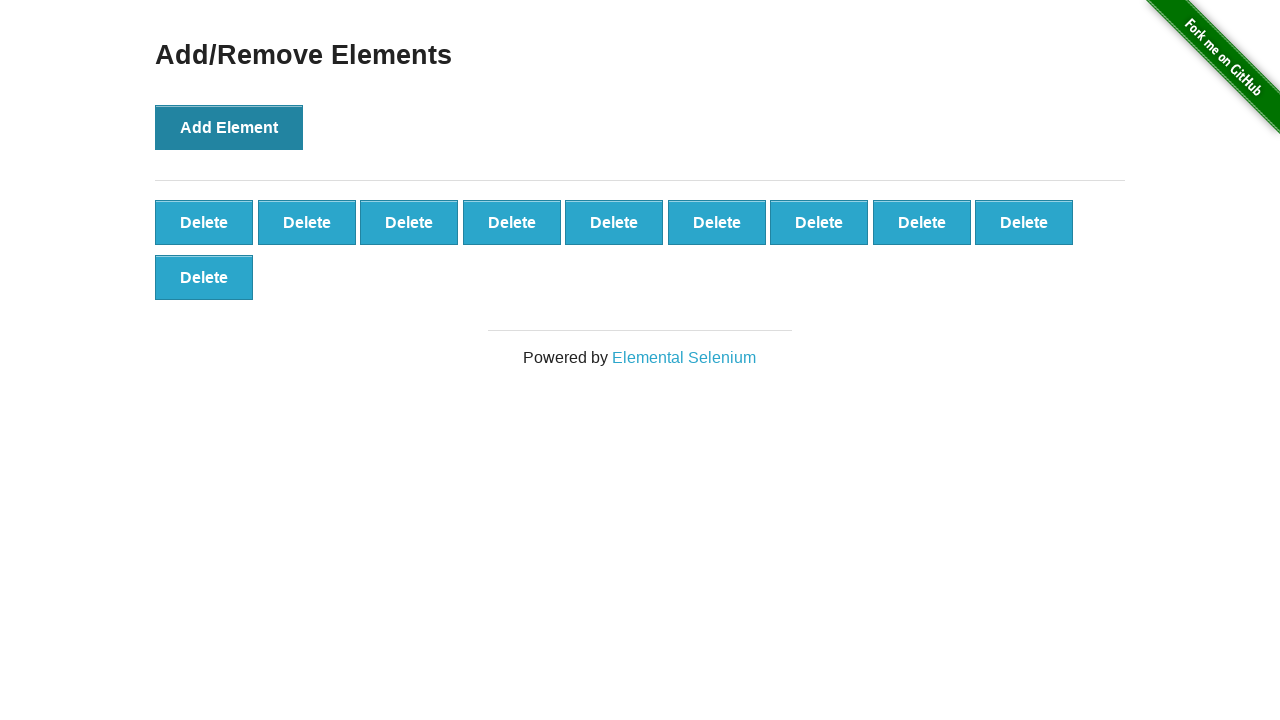

Clicked delete button (iteration 1/10) at (204, 222) on .added-manually >> nth=0
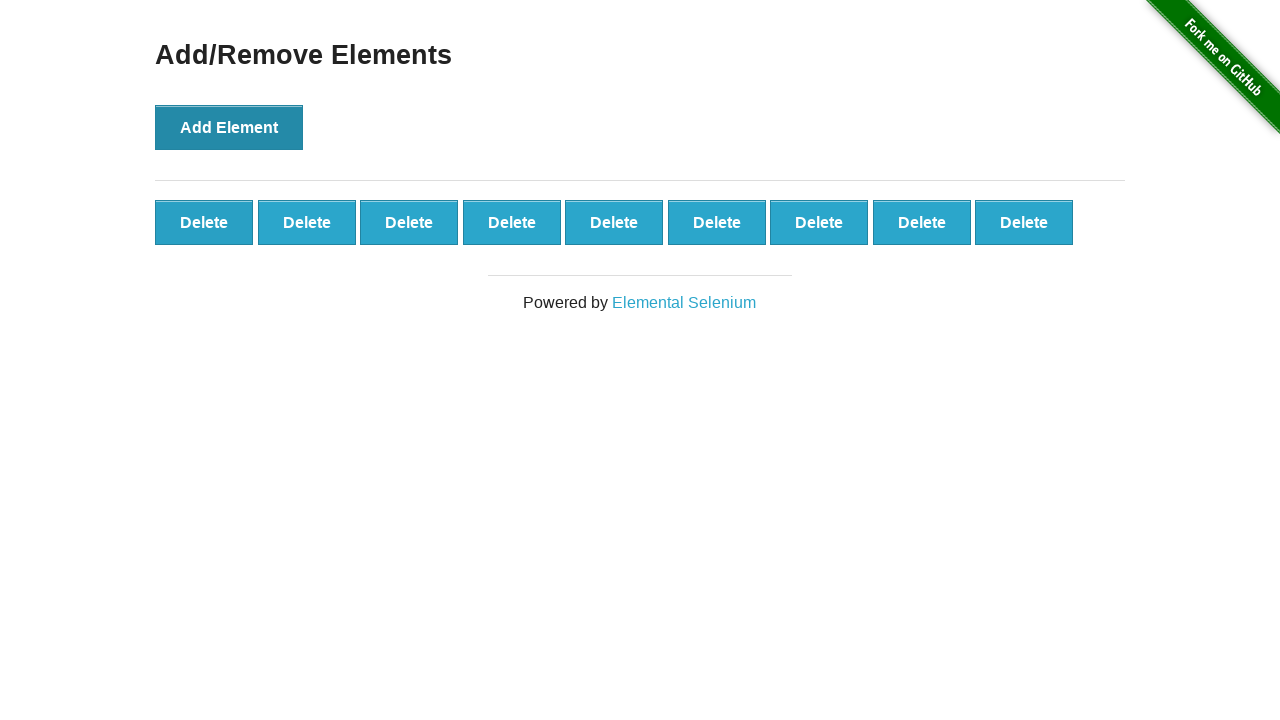

Verified delete button removed - 9 buttons remaining
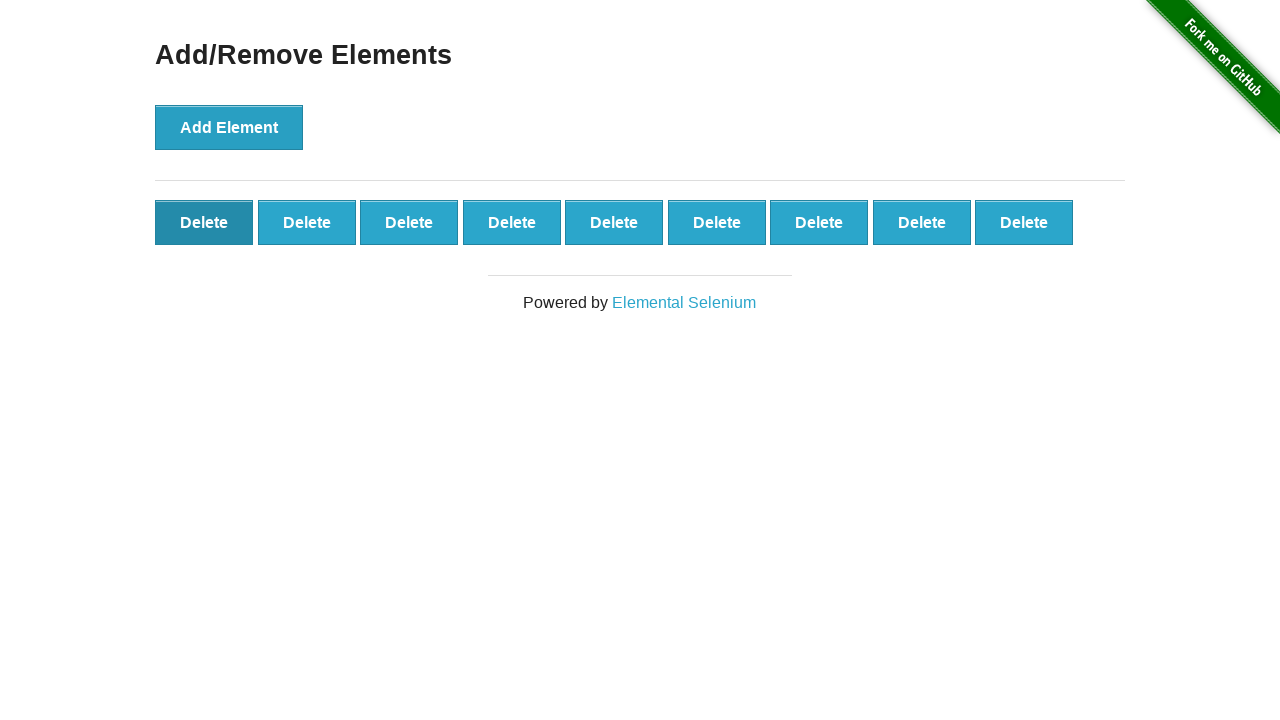

Clicked delete button (iteration 2/10) at (204, 222) on .added-manually >> nth=0
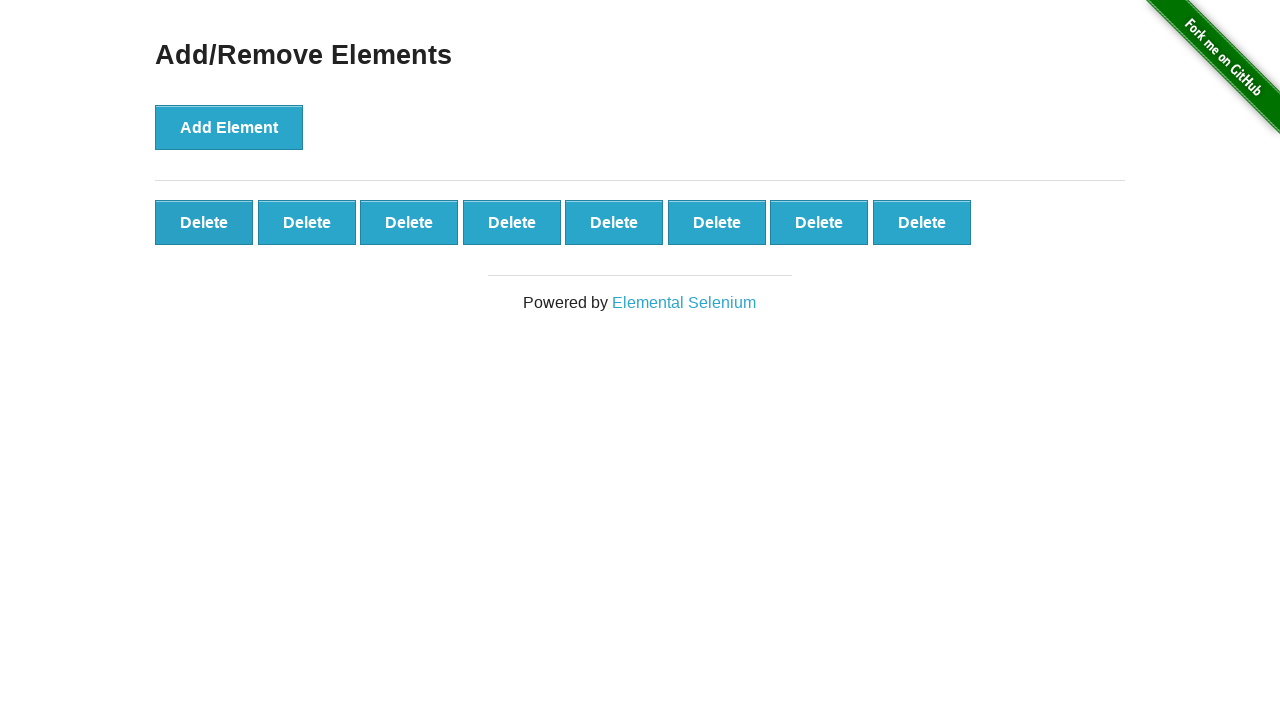

Verified delete button removed - 8 buttons remaining
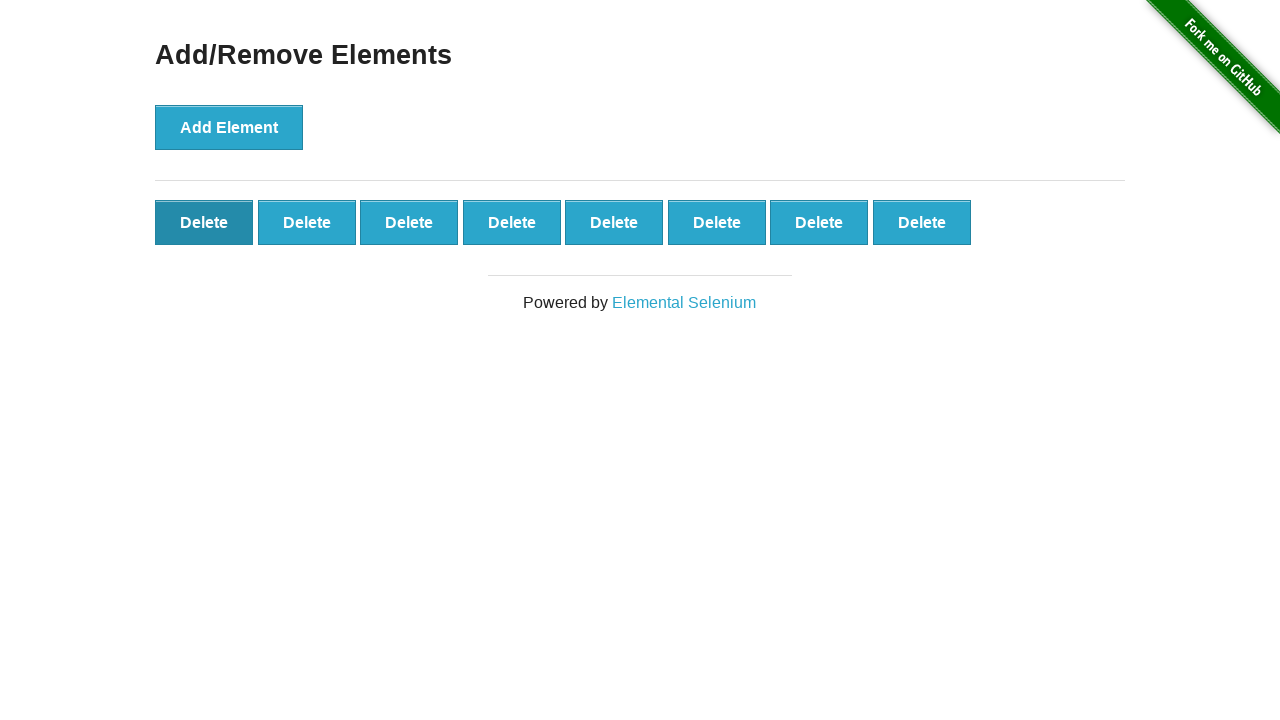

Clicked delete button (iteration 3/10) at (204, 222) on .added-manually >> nth=0
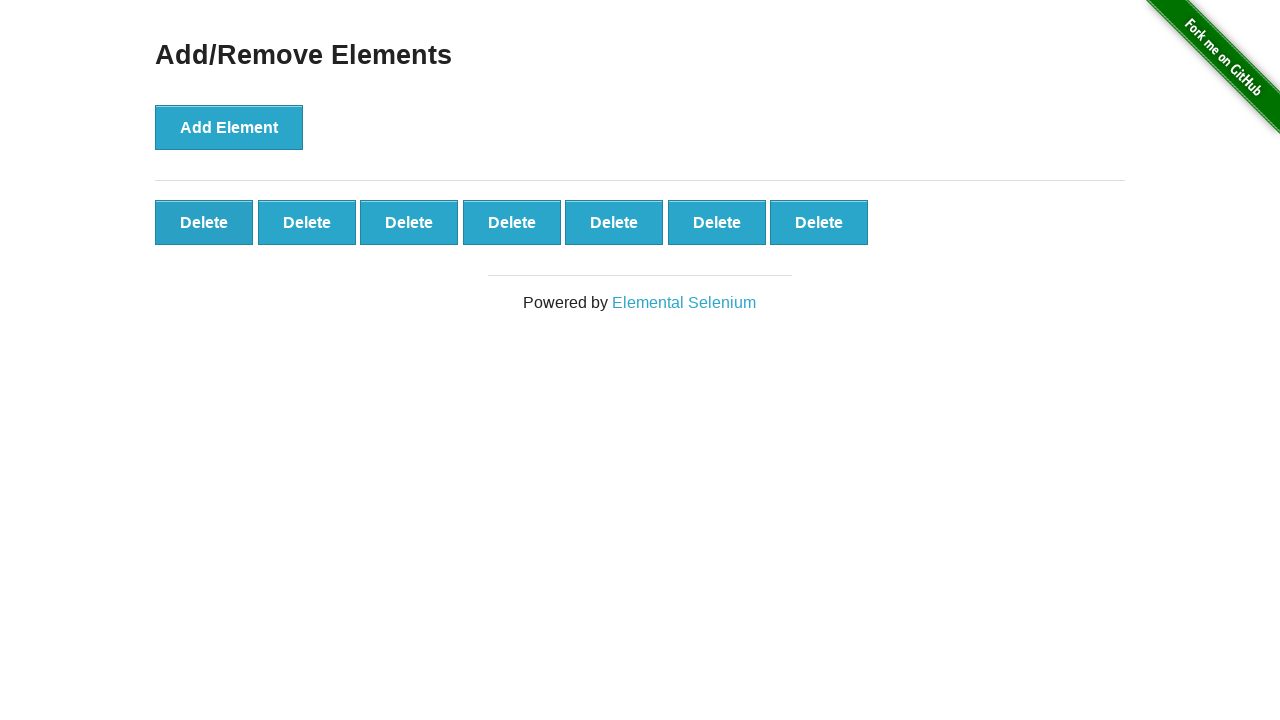

Verified delete button removed - 7 buttons remaining
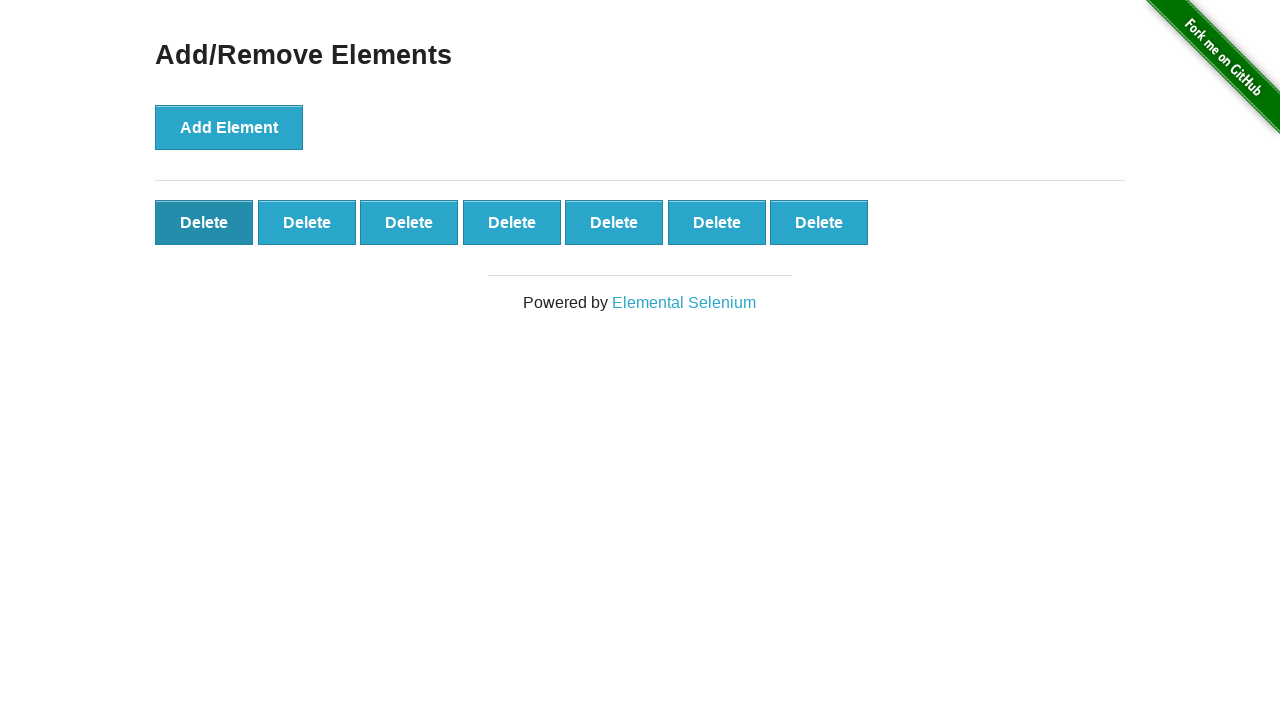

Clicked delete button (iteration 4/10) at (204, 222) on .added-manually >> nth=0
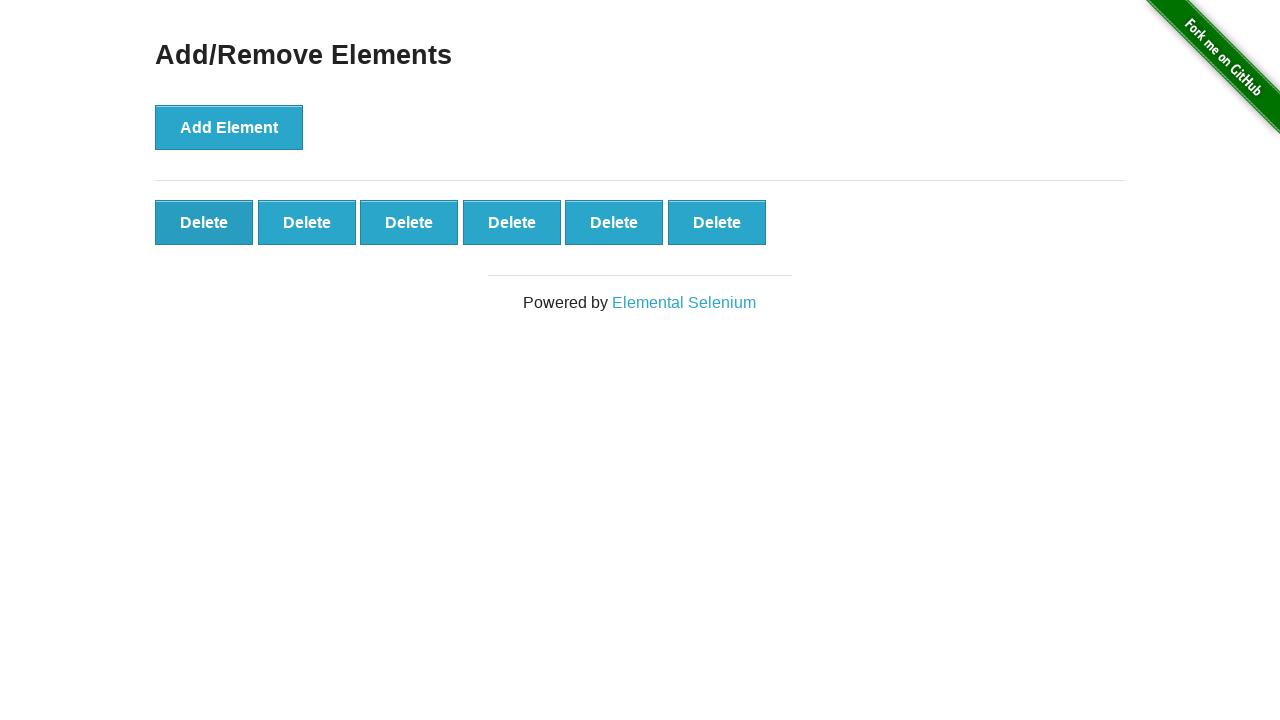

Verified delete button removed - 6 buttons remaining
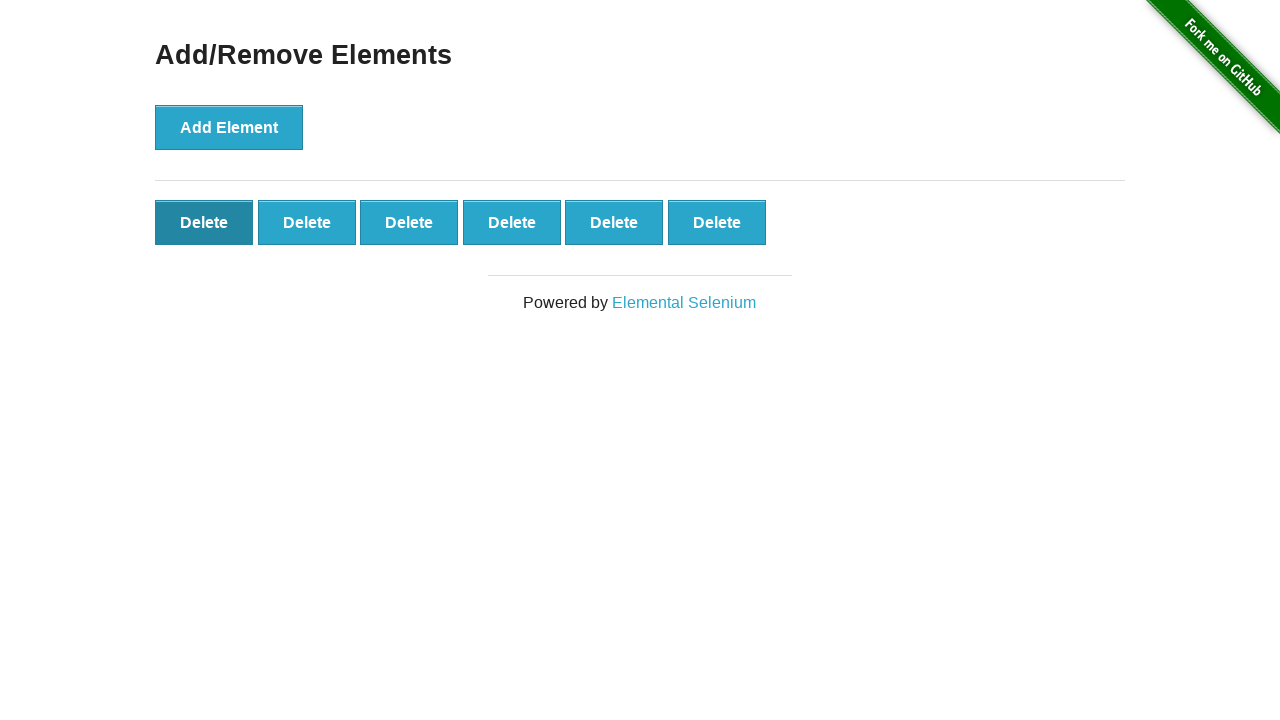

Clicked delete button (iteration 5/10) at (204, 222) on .added-manually >> nth=0
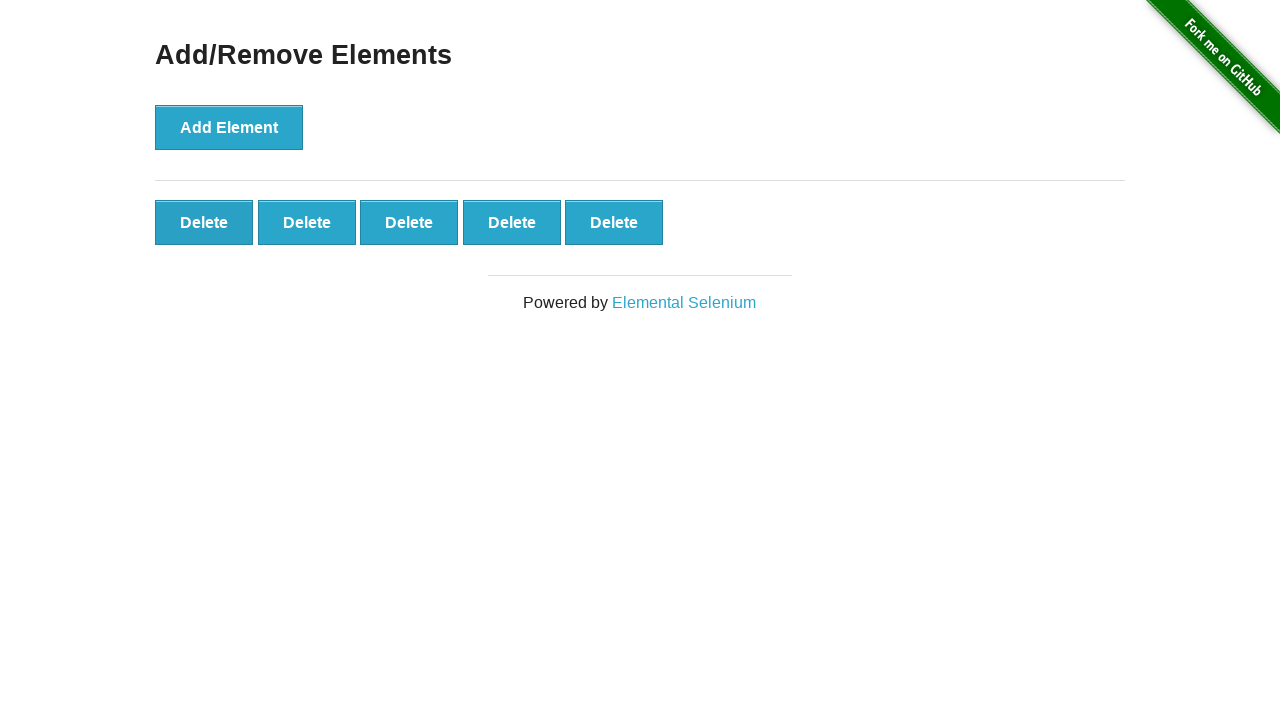

Verified delete button removed - 5 buttons remaining
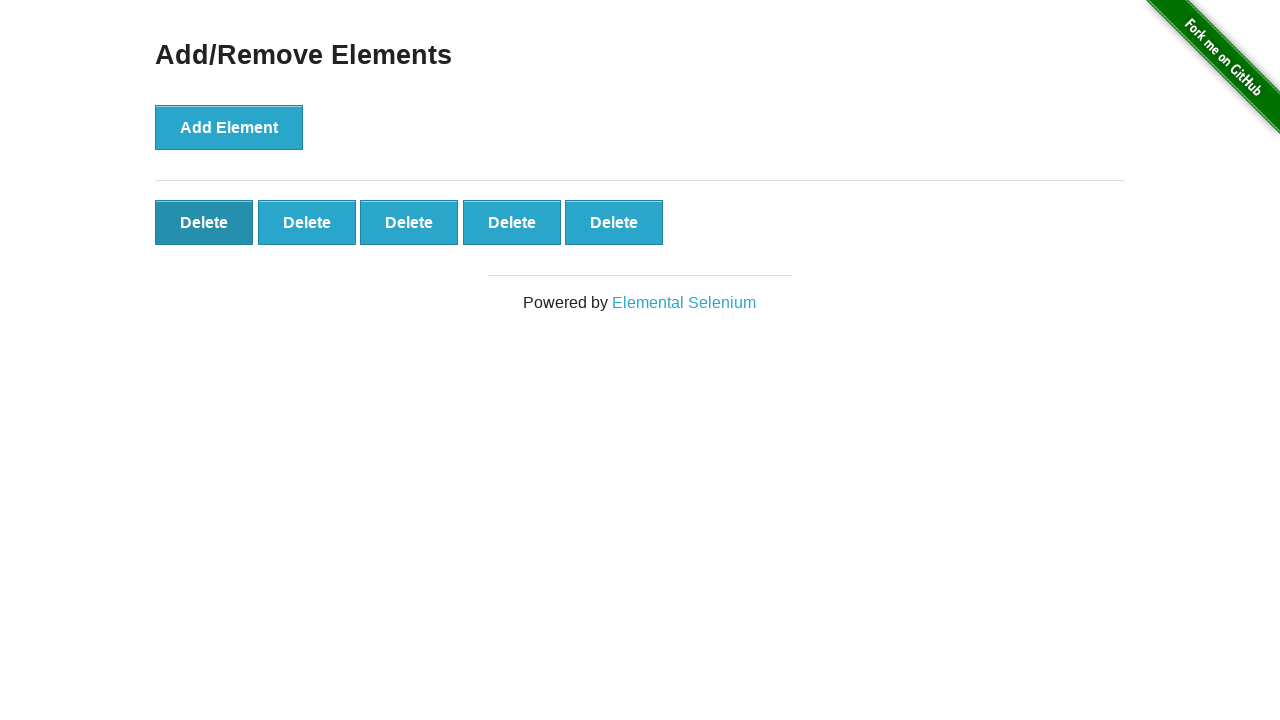

Clicked delete button (iteration 6/10) at (204, 222) on .added-manually >> nth=0
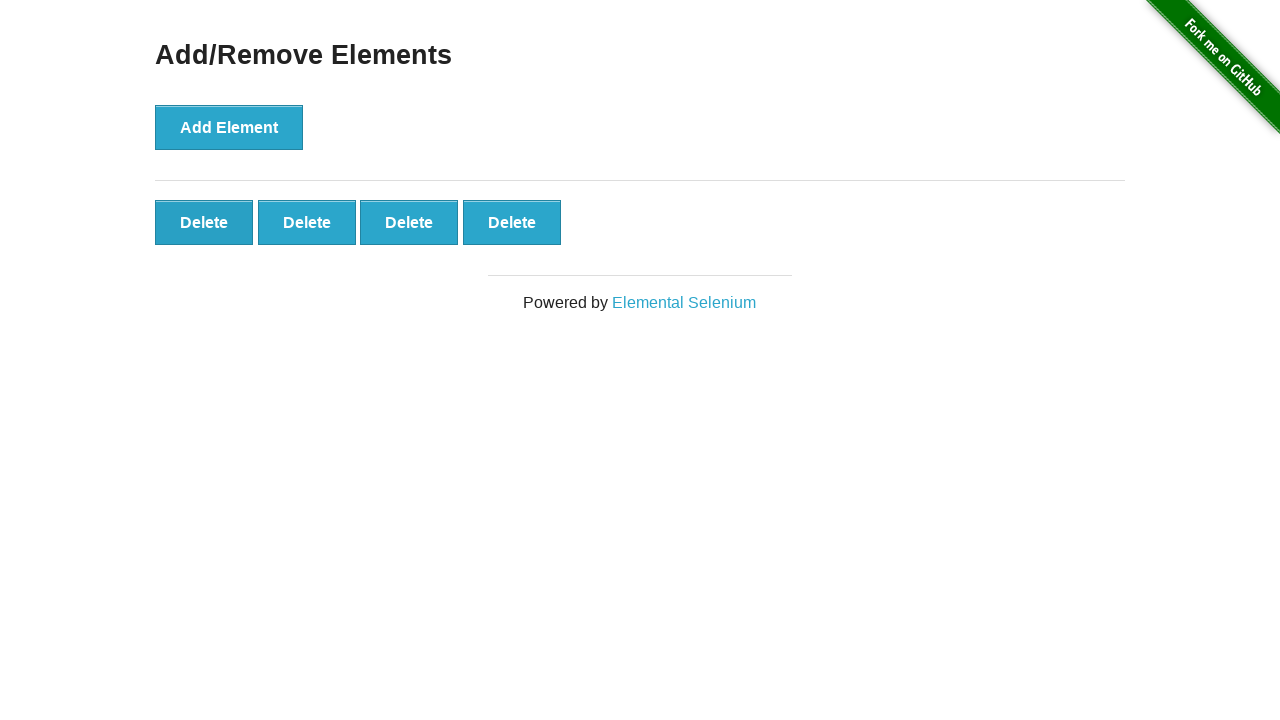

Verified delete button removed - 4 buttons remaining
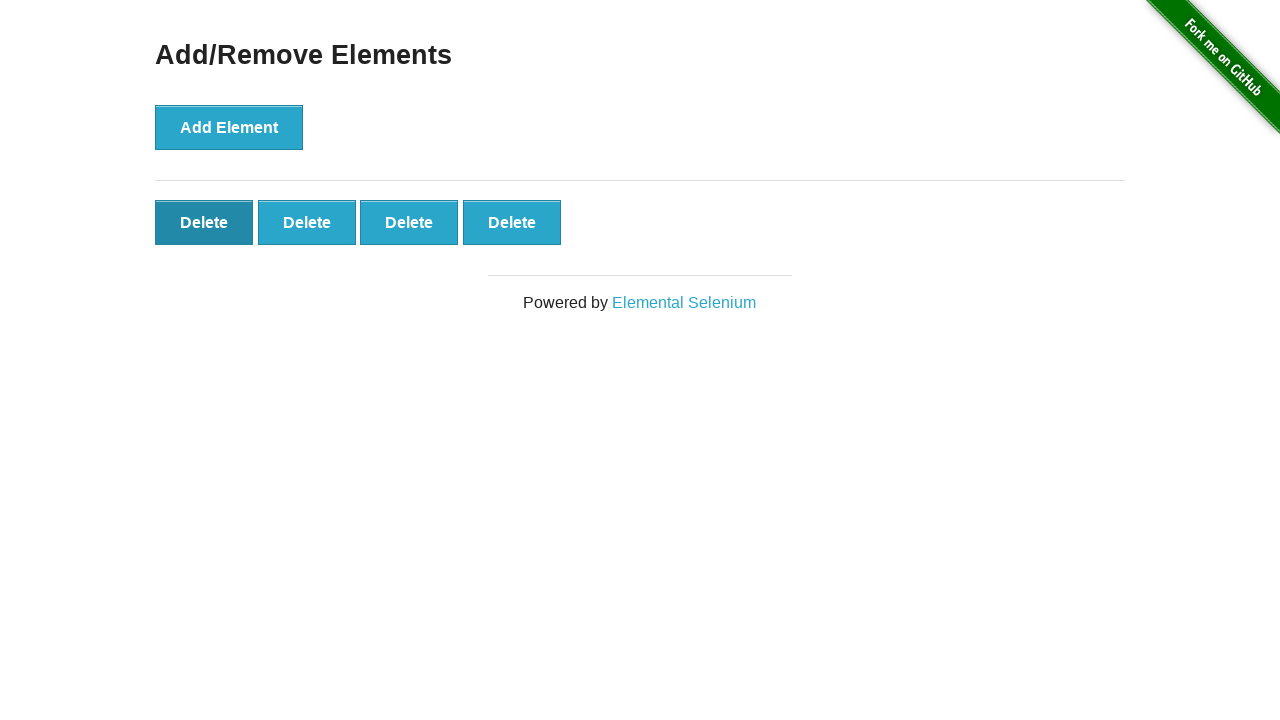

Clicked delete button (iteration 7/10) at (204, 222) on .added-manually >> nth=0
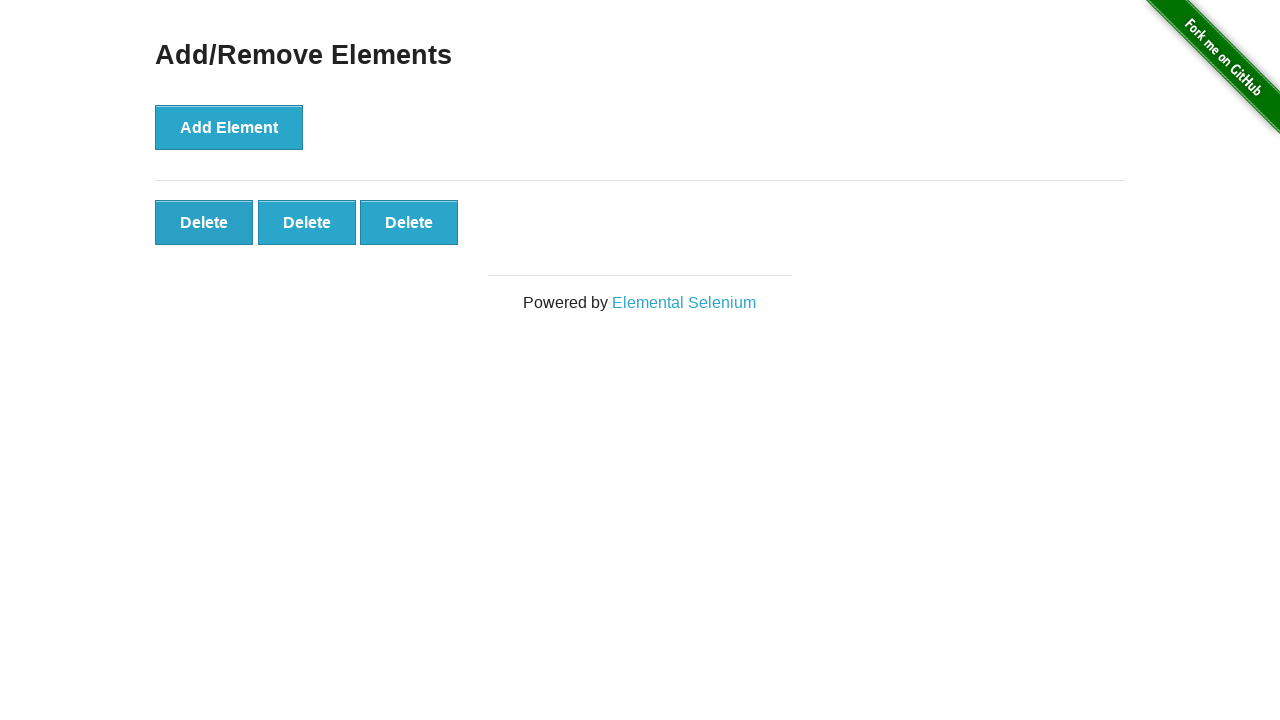

Verified delete button removed - 3 buttons remaining
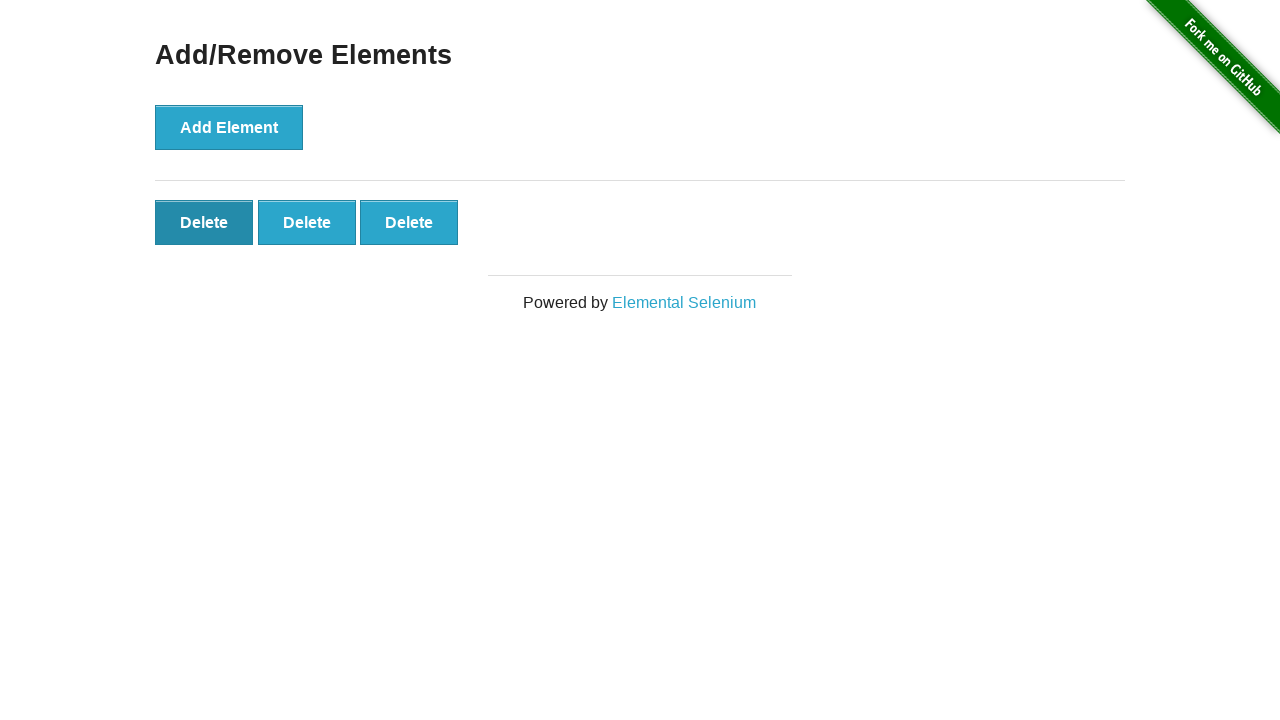

Clicked delete button (iteration 8/10) at (204, 222) on .added-manually >> nth=0
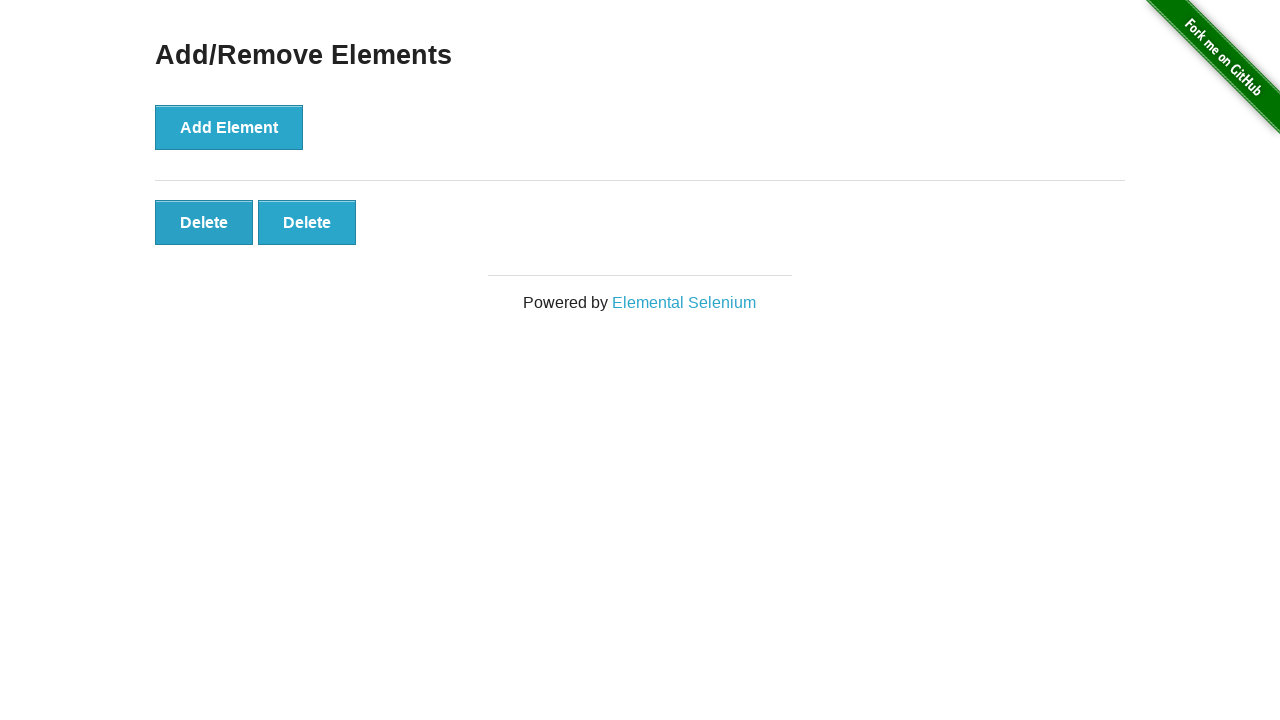

Verified delete button removed - 2 buttons remaining
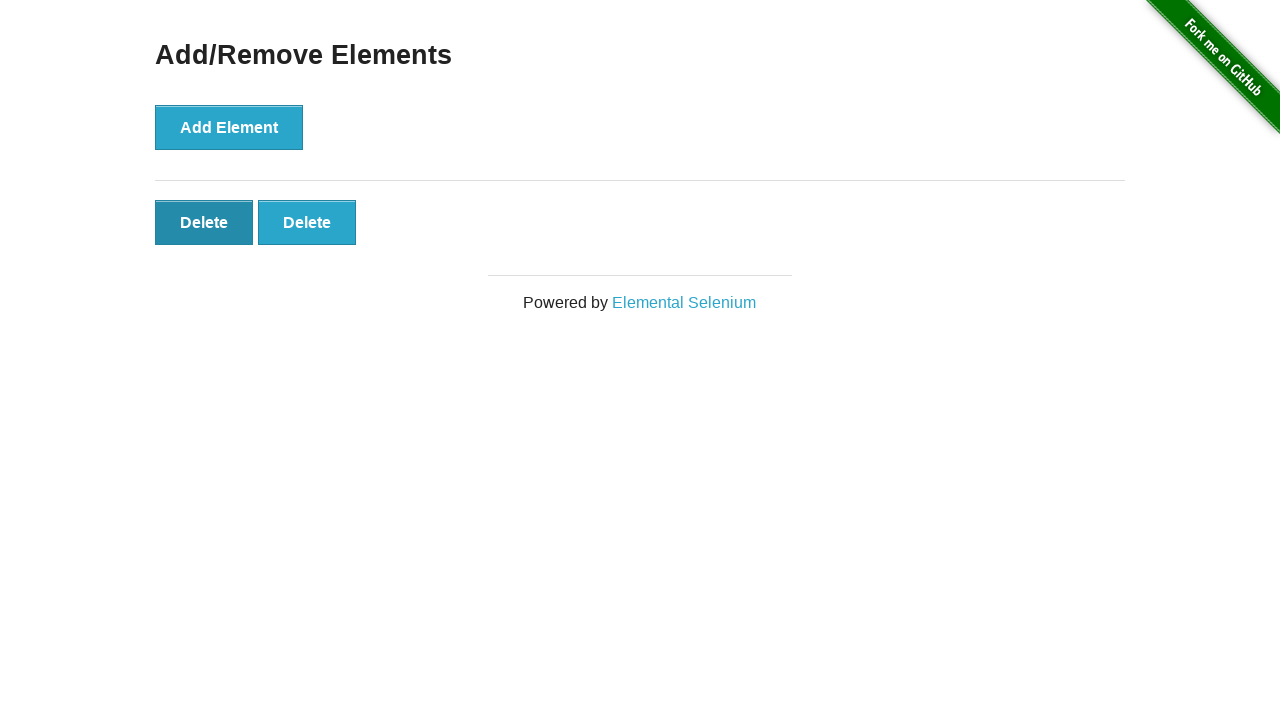

Clicked delete button (iteration 9/10) at (204, 222) on .added-manually >> nth=0
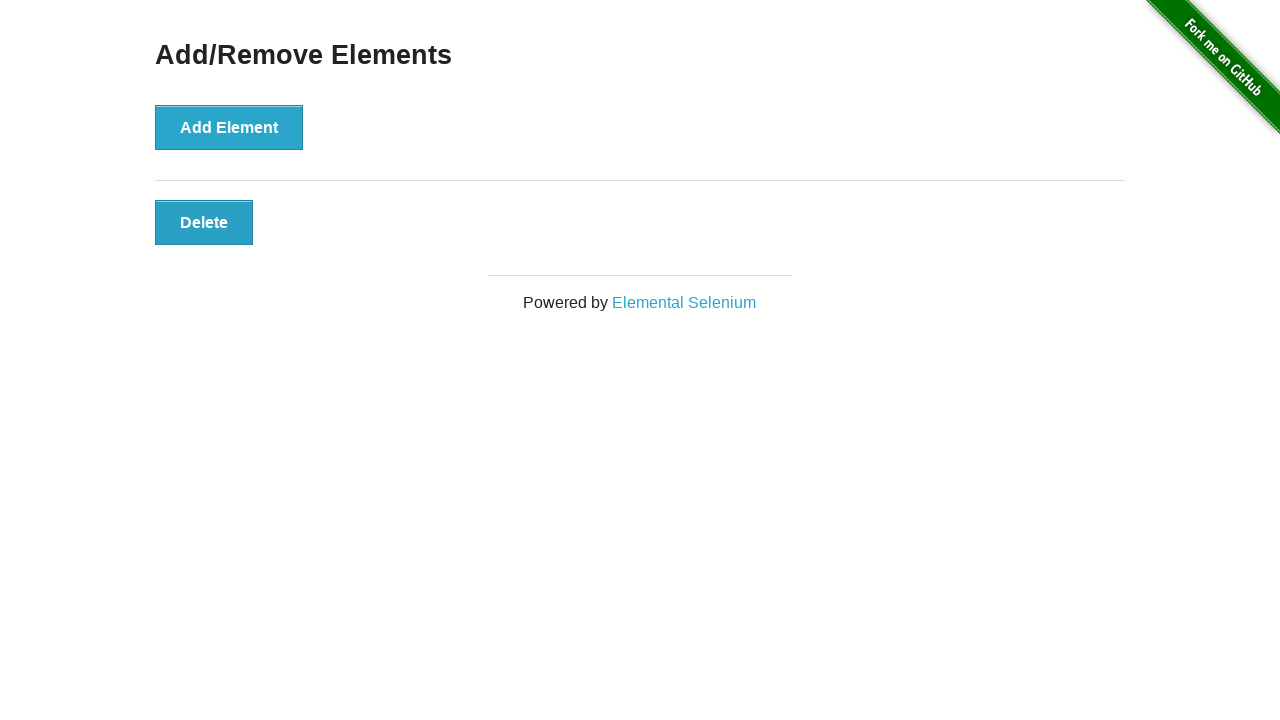

Verified delete button removed - 1 buttons remaining
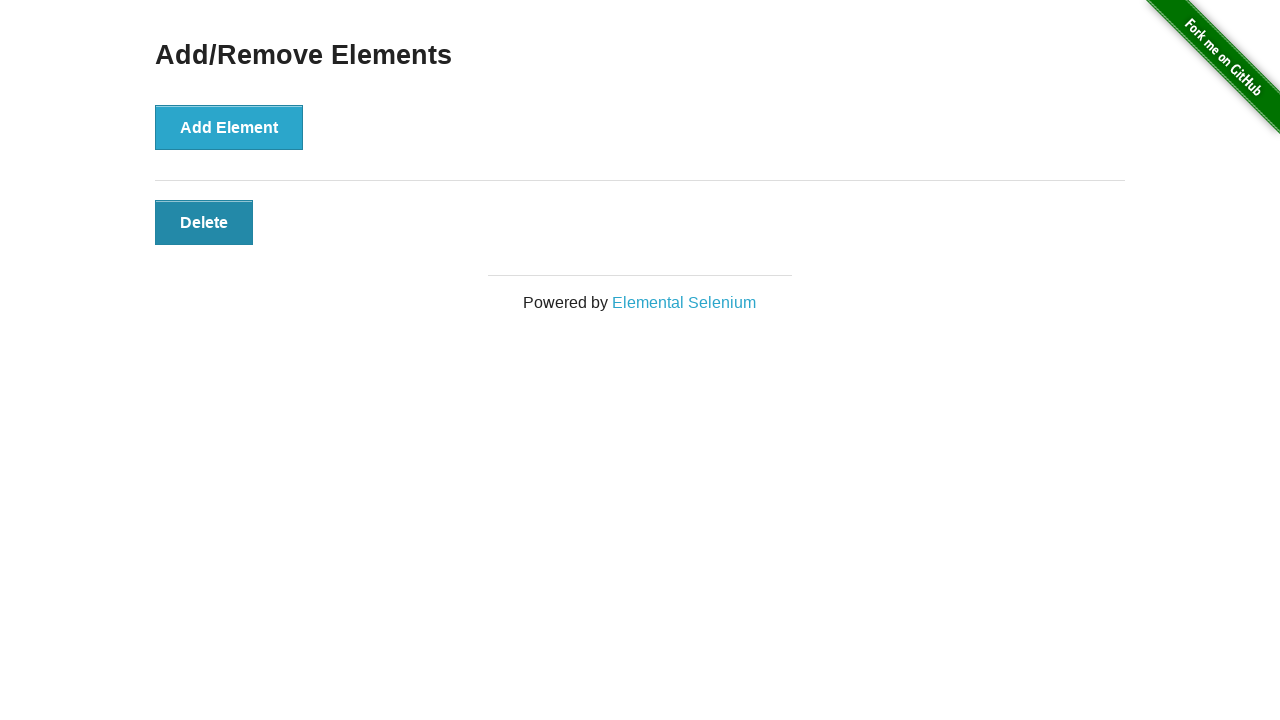

Clicked delete button (iteration 10/10) at (204, 222) on .added-manually >> nth=0
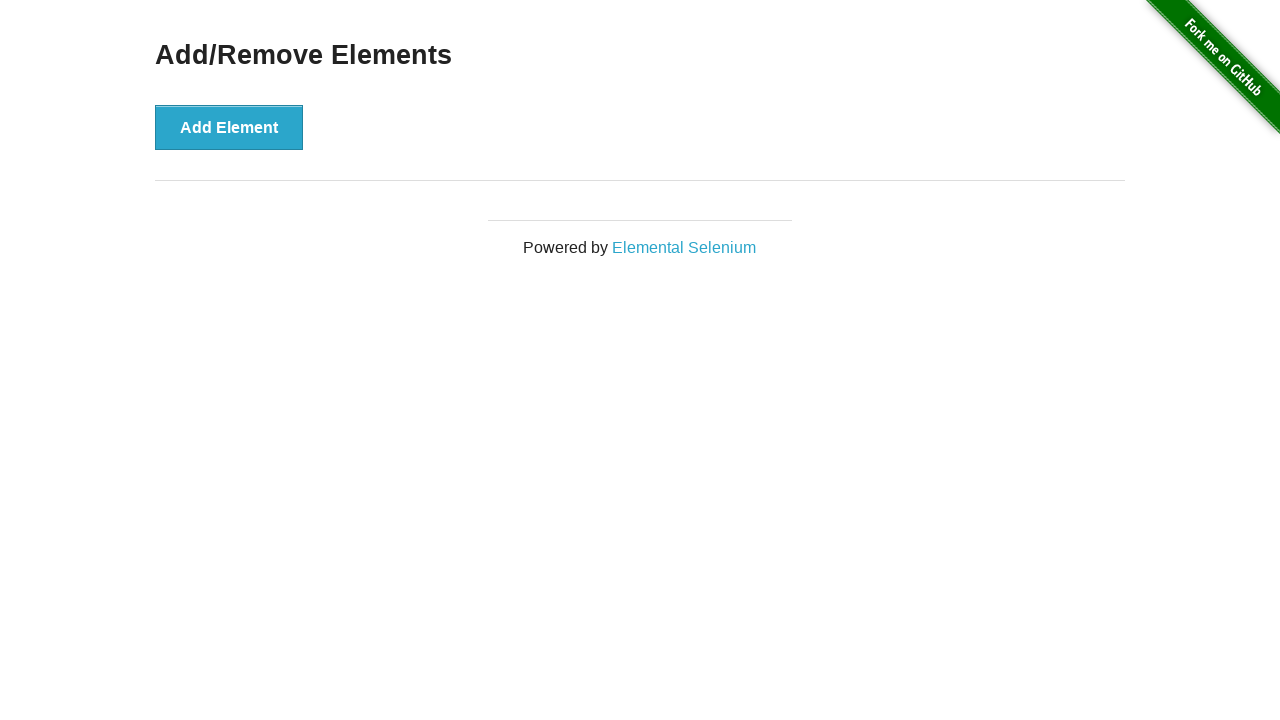

Verified delete button removed - 0 buttons remaining
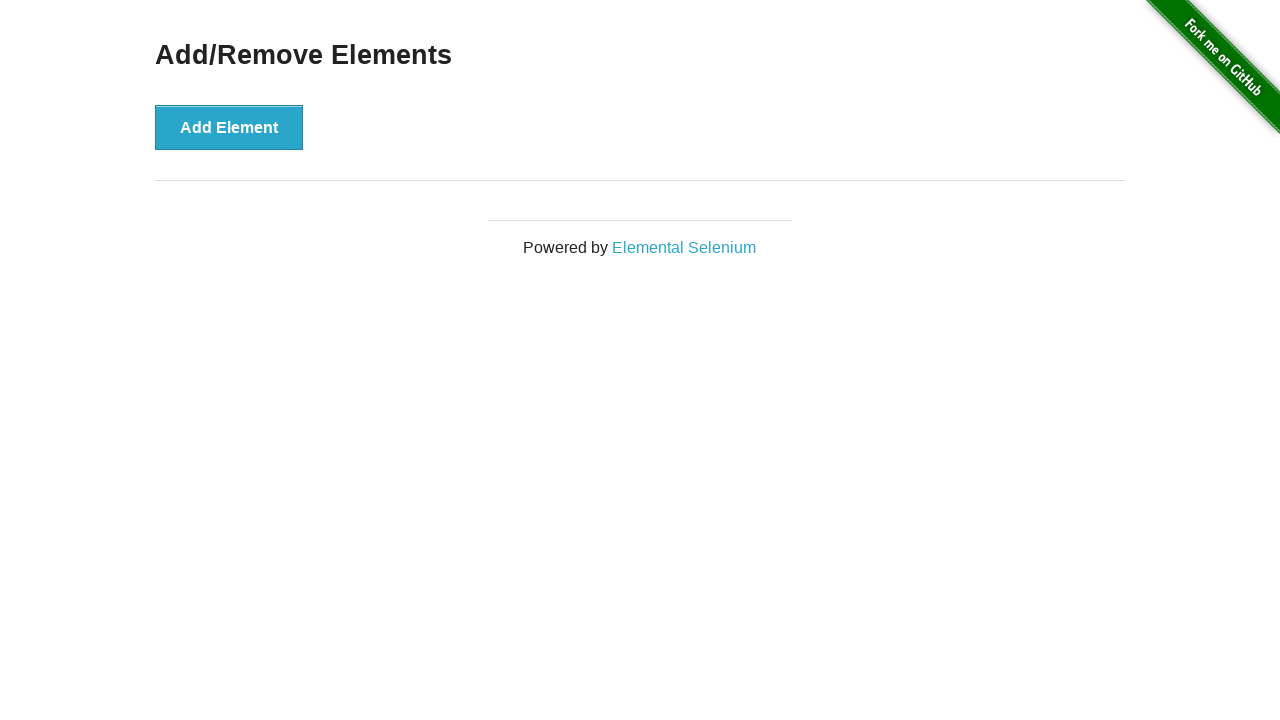

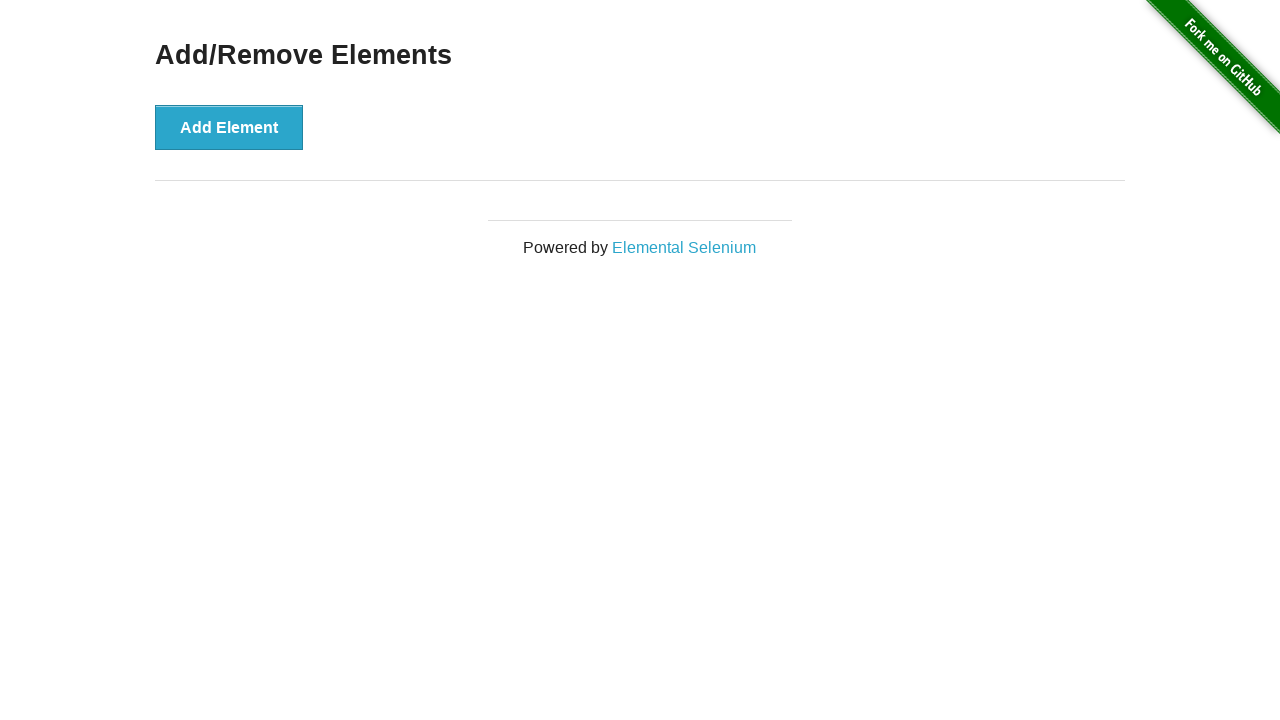